Opens the OpenTaps application homepage and maximizes the browser window to verify the page loads correctly

Starting URL: http://leaftaps.com/opentaps

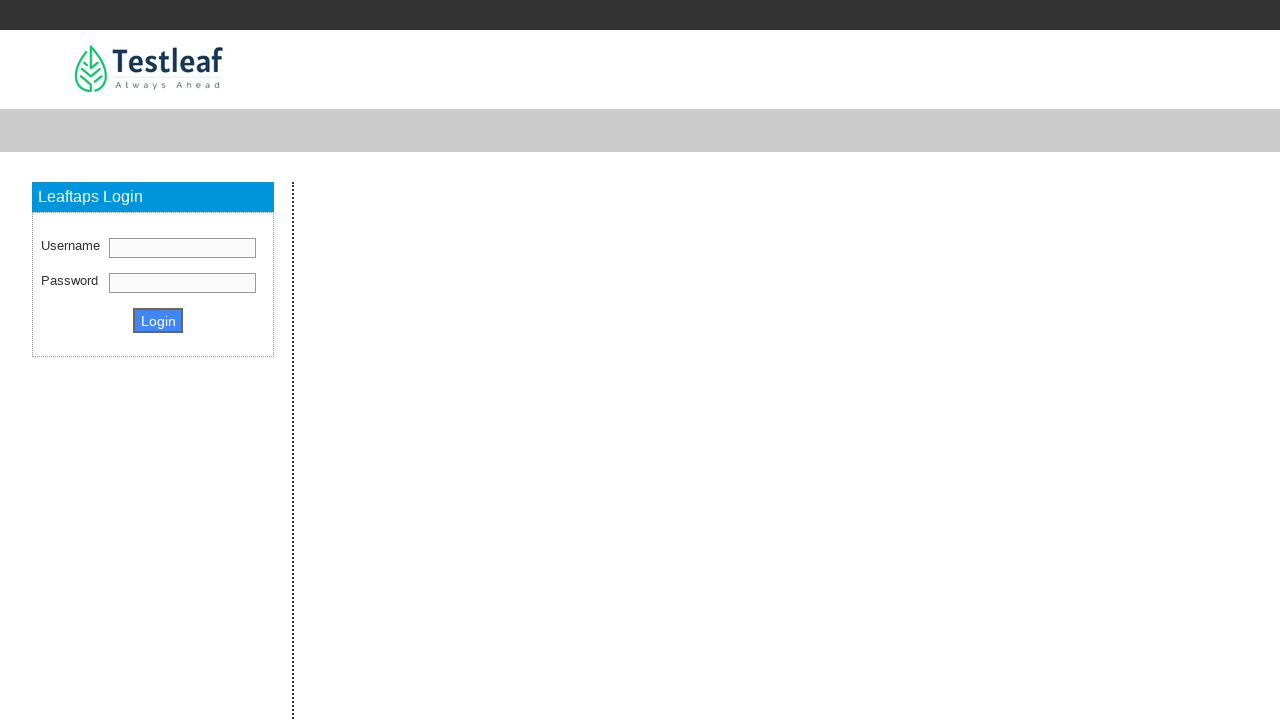

Set viewport to 1920x1080 to maximize browser window
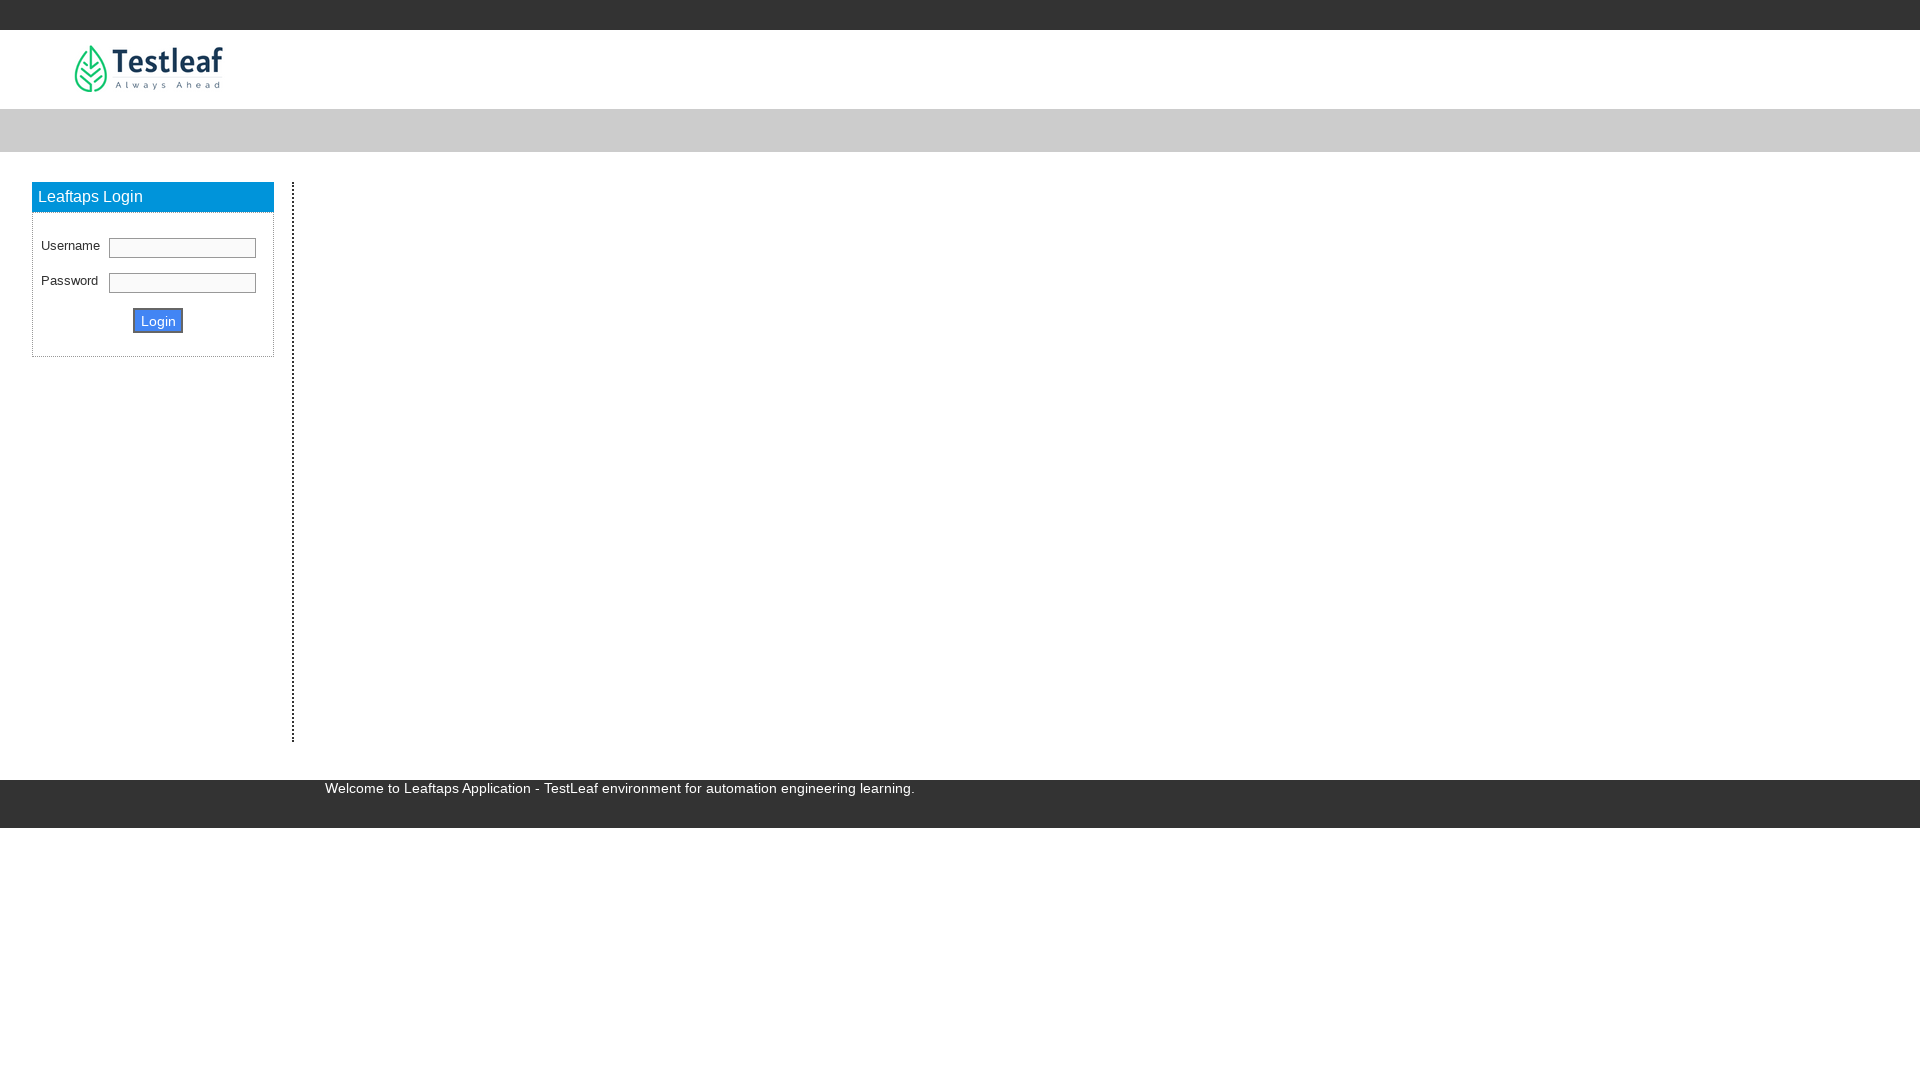

OpenTaps homepage loaded successfully
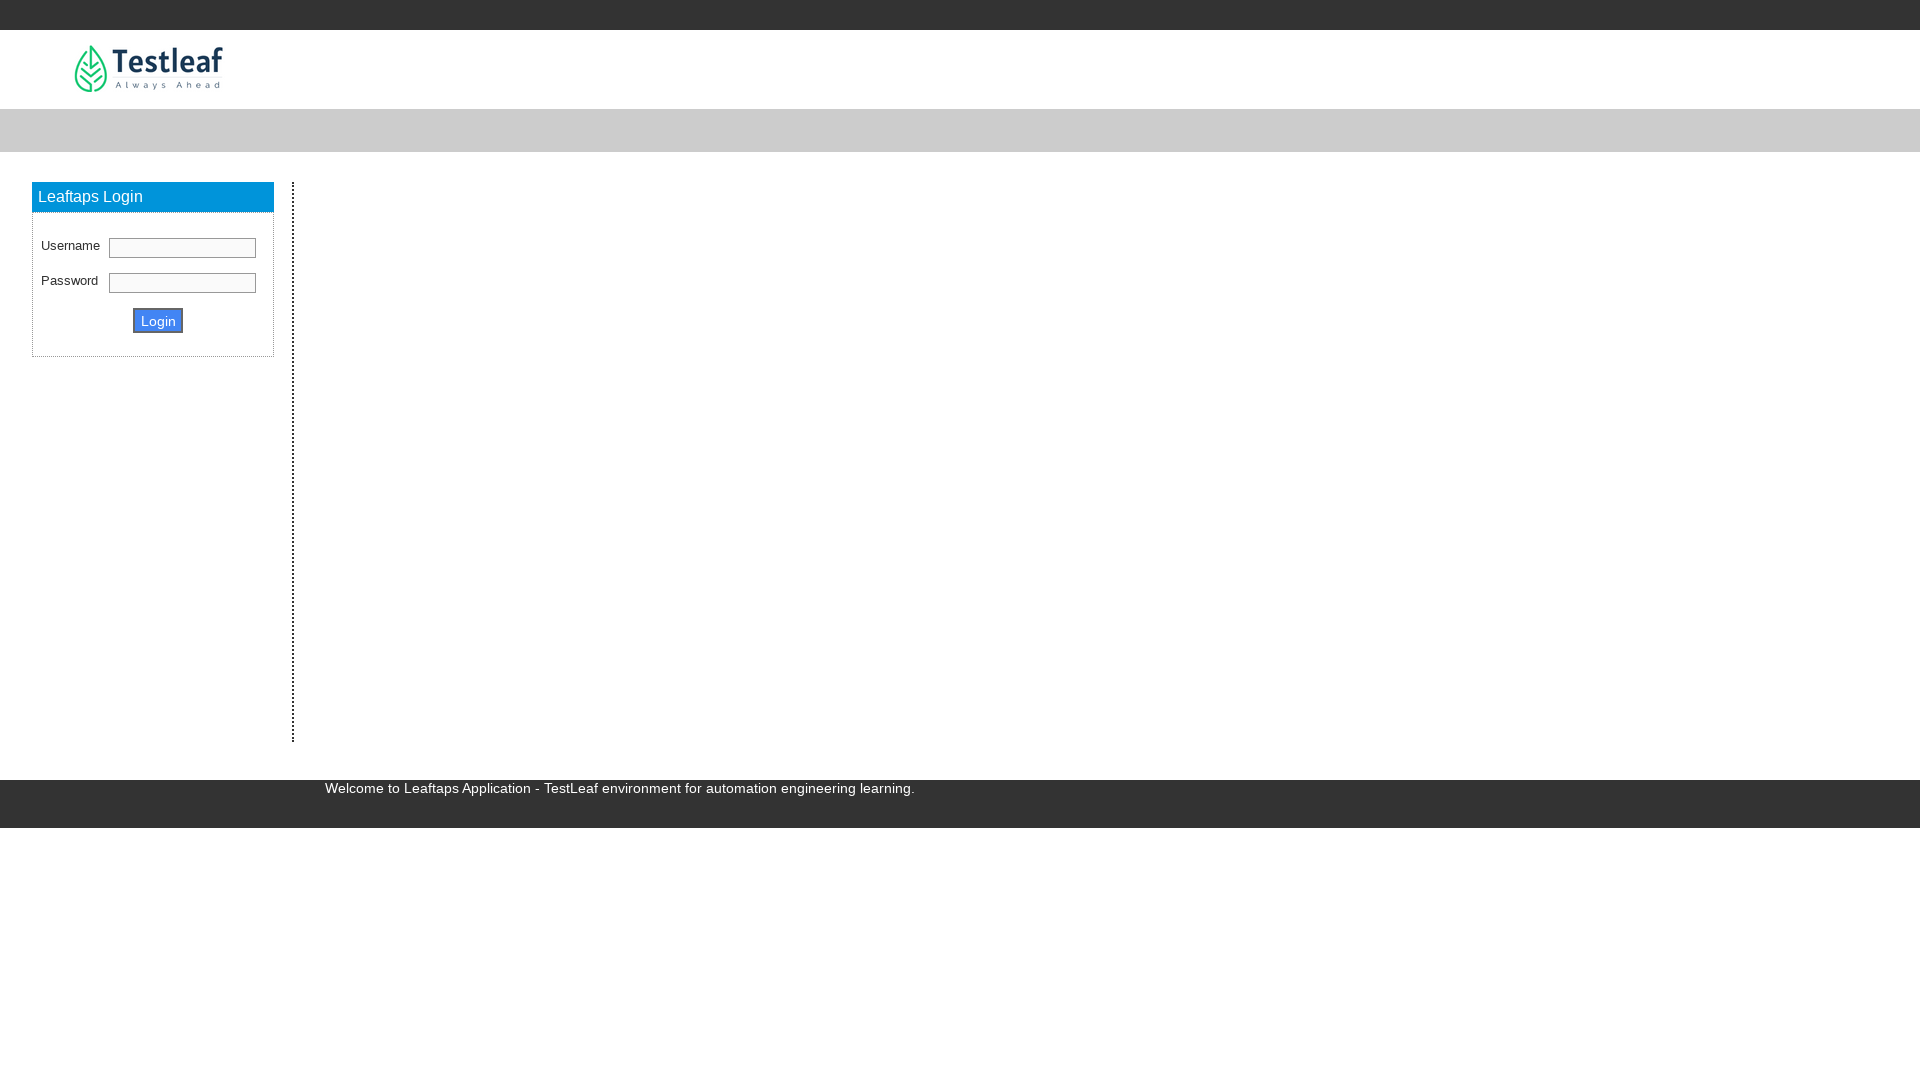

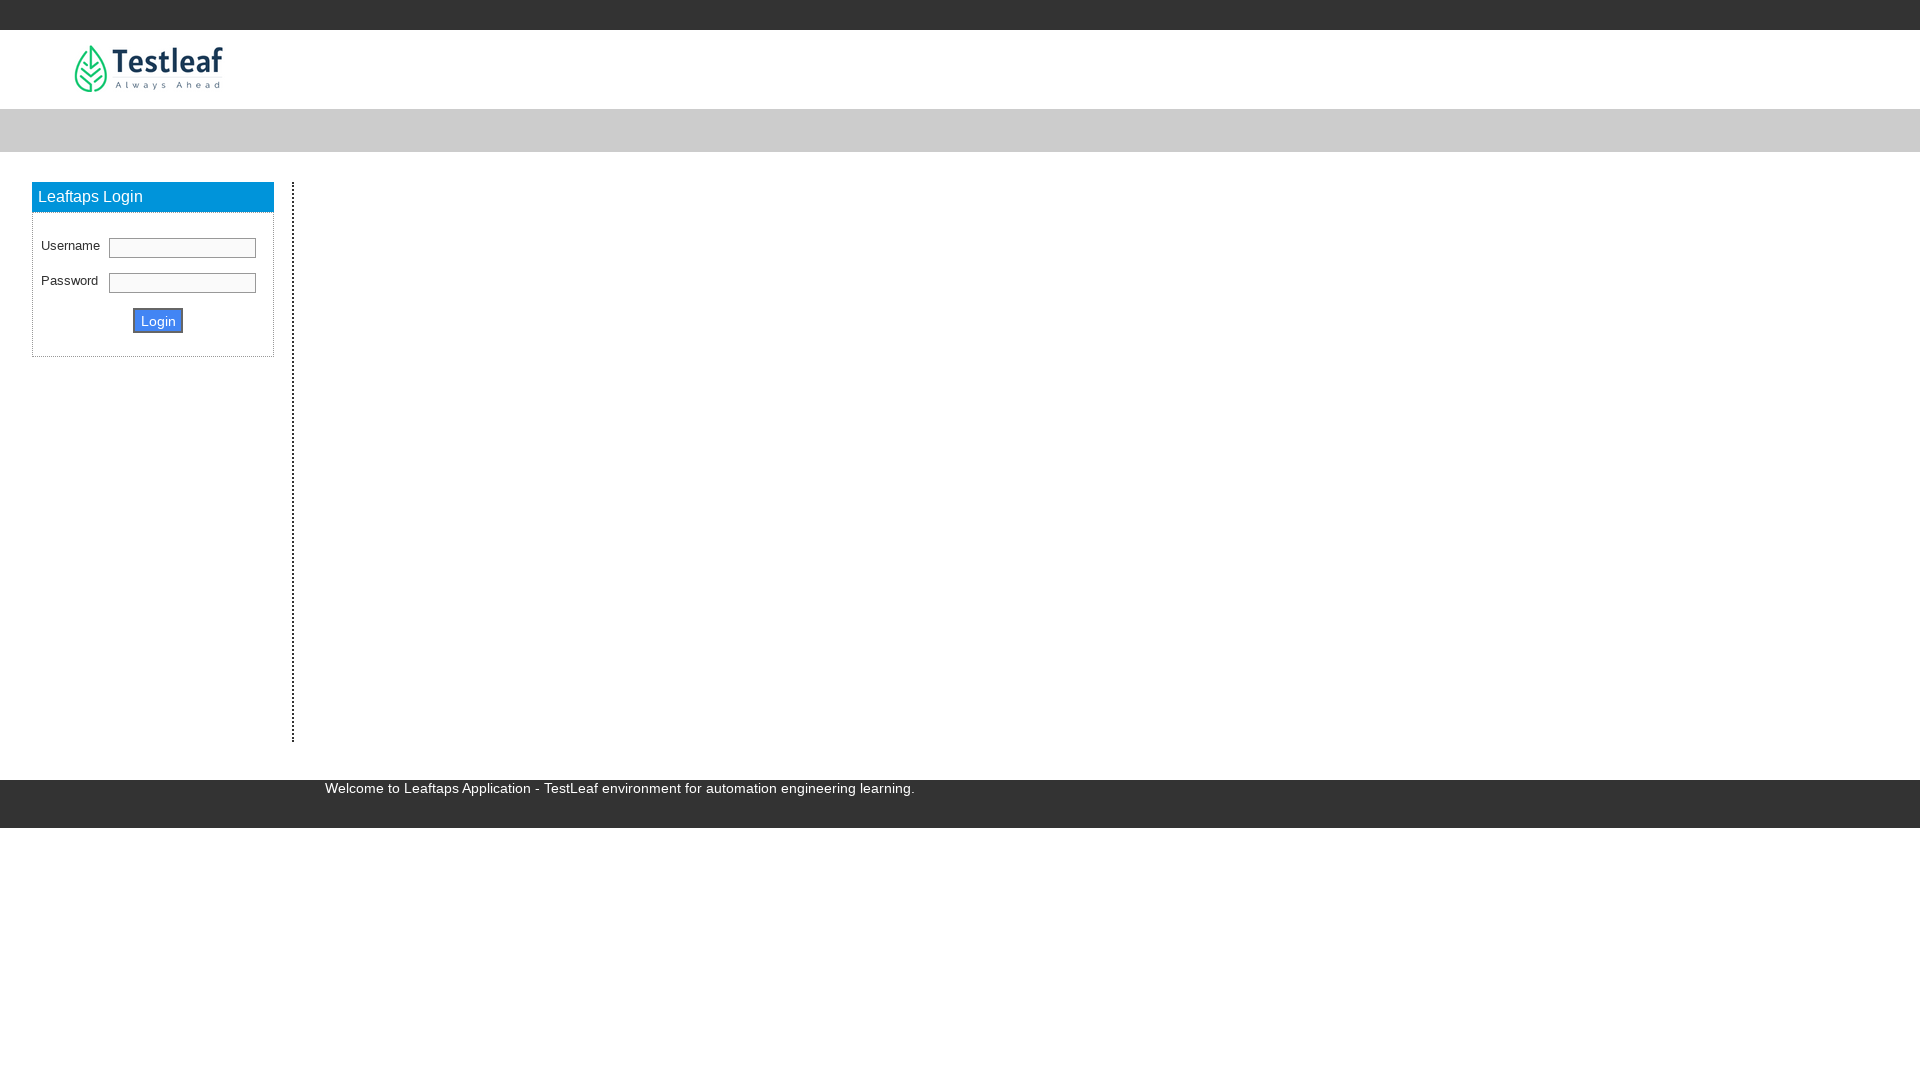